Tests date selection in a calendar input field by filling a date value directly using the fill function

Starting URL: https://www.lambdatest.com/selenium-playground/bootstrap-date-picker-demo

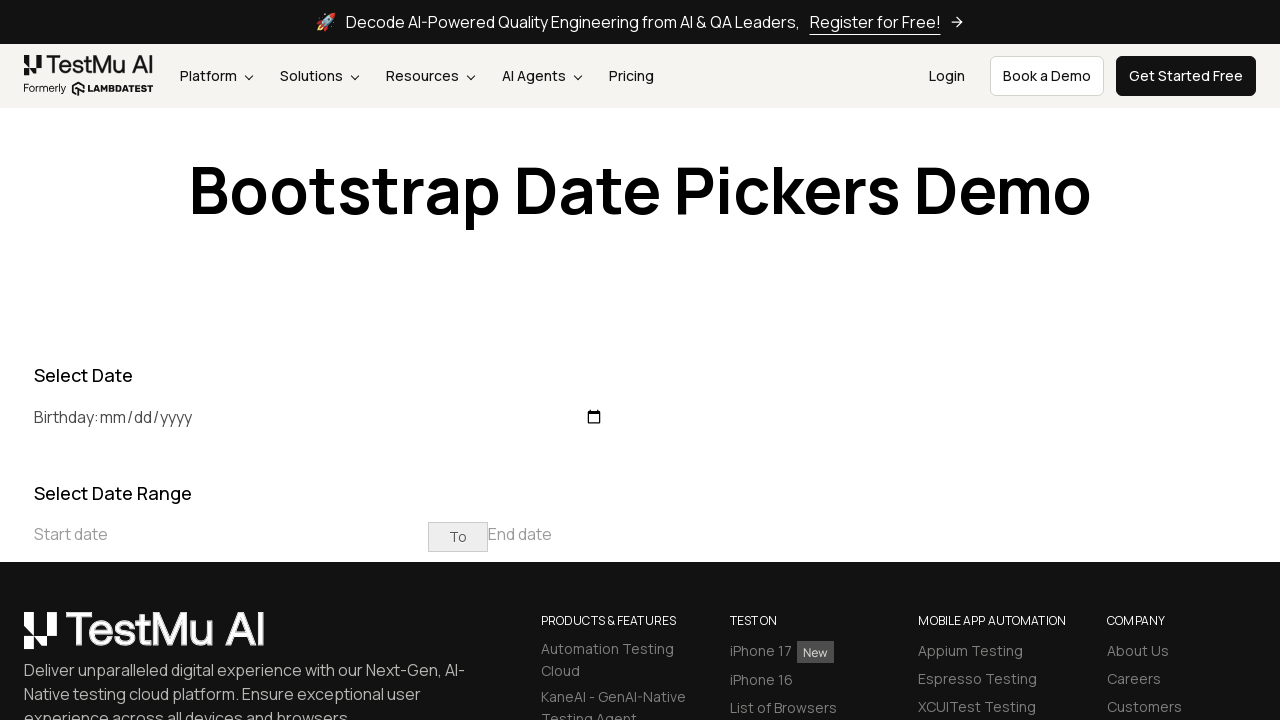

Filled birthday date input field with '1994-12-04' using fill function on #birthday
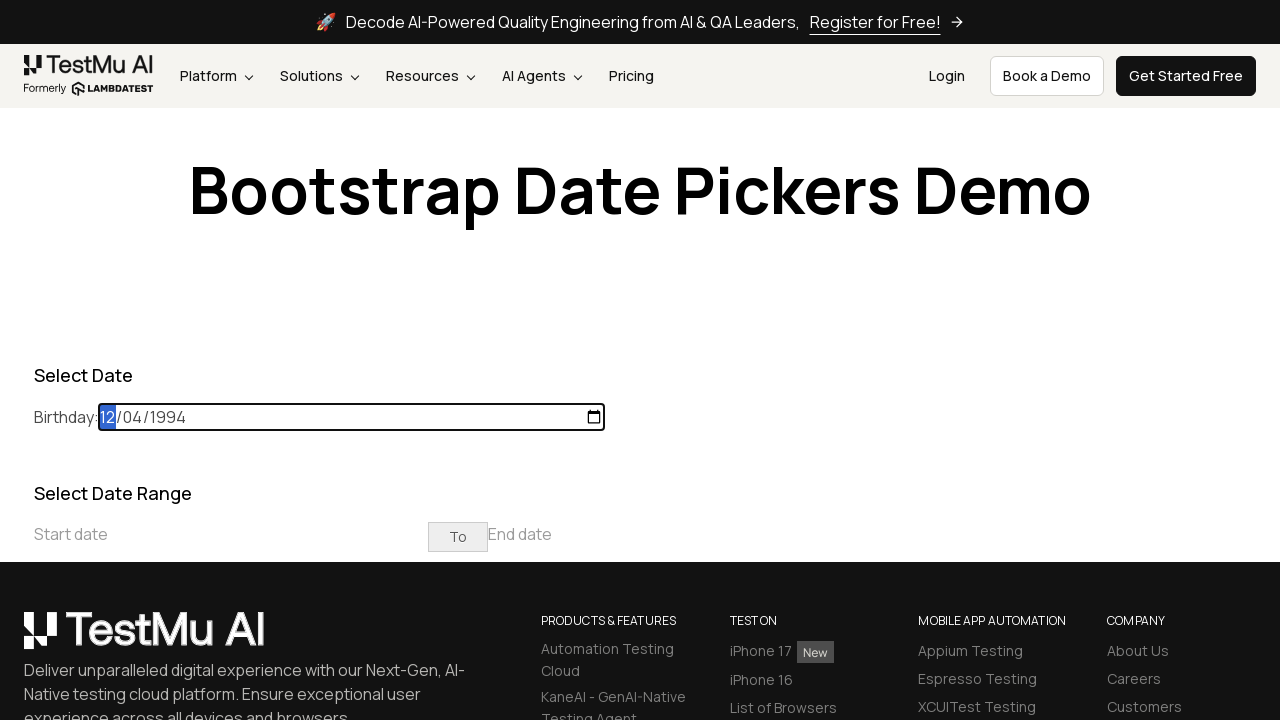

Waited 2 seconds for date value to be set in the calendar field
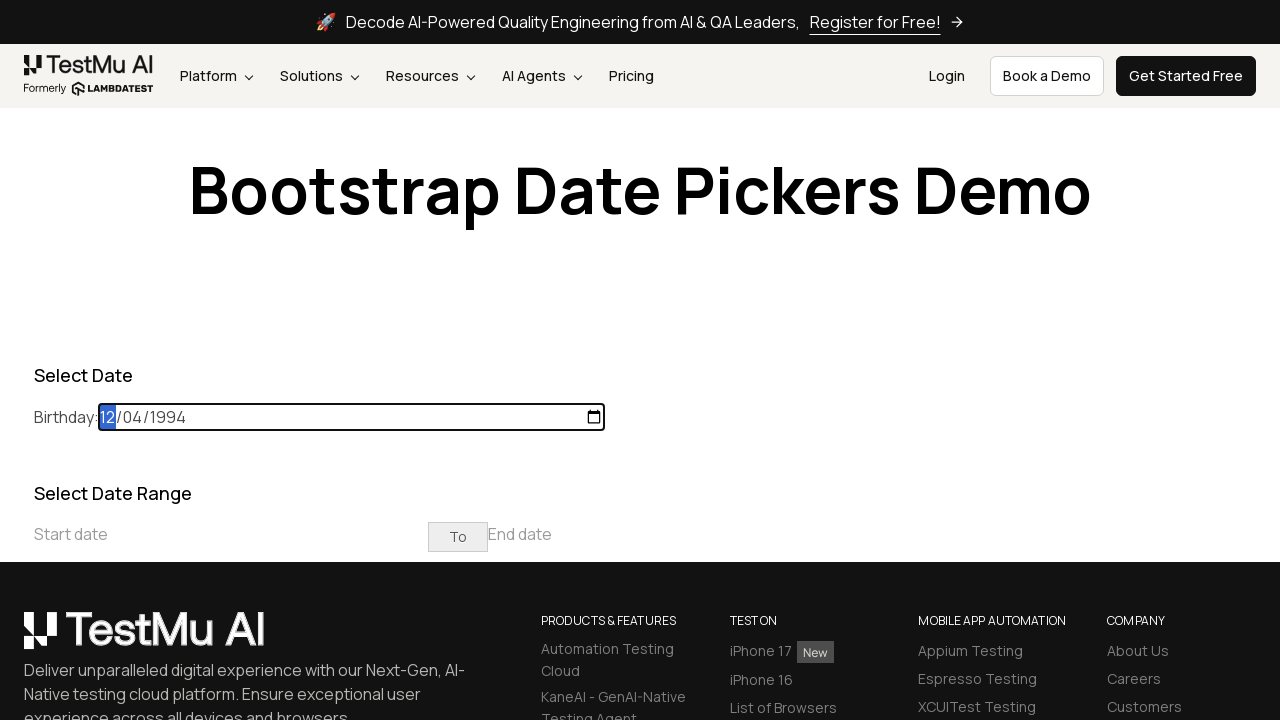

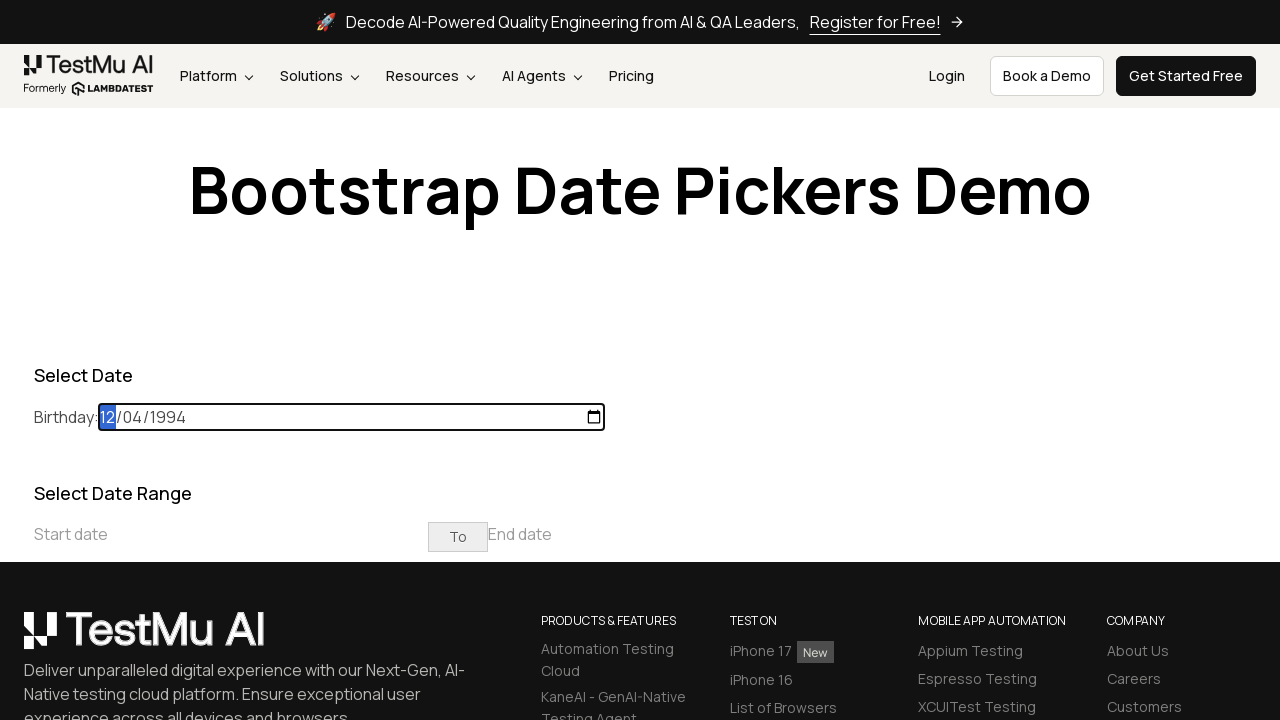